Tests jQuery UI datepicker functionality by opening the calendar, navigating to the next month, and selecting a specific date

Starting URL: https://jqueryui.com/datepicker/

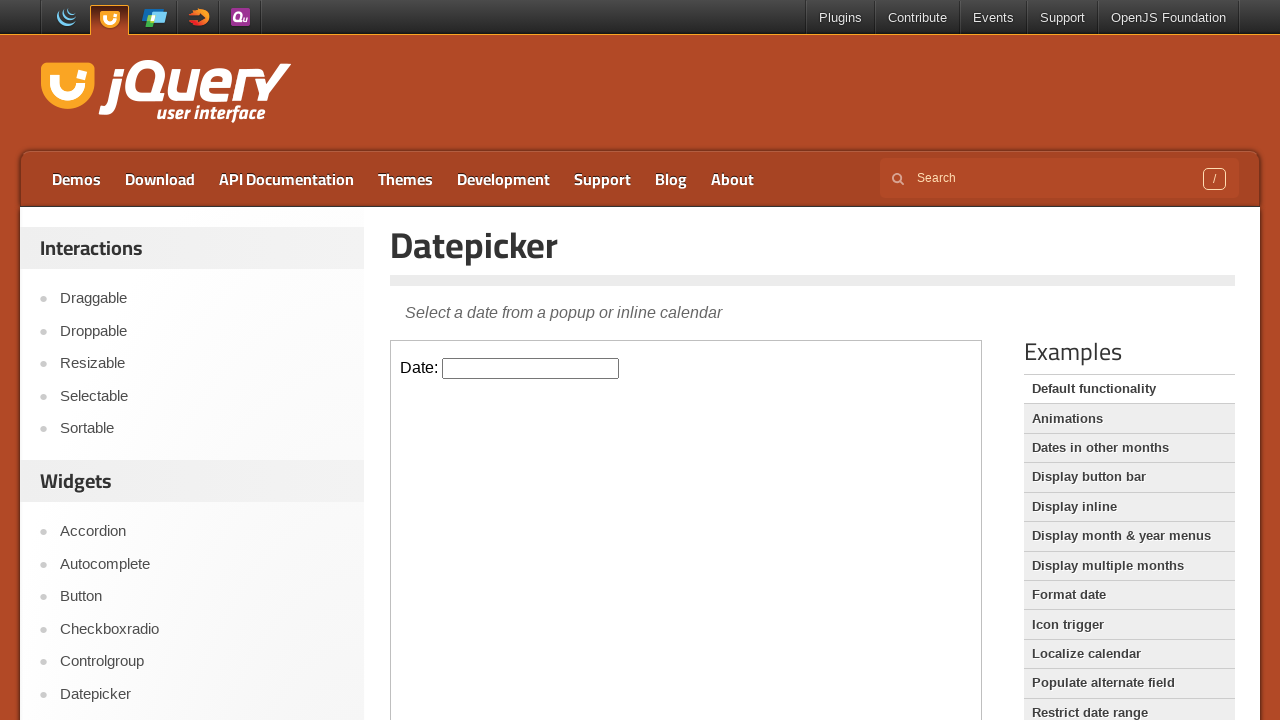

Located the demo iframe containing the datepicker
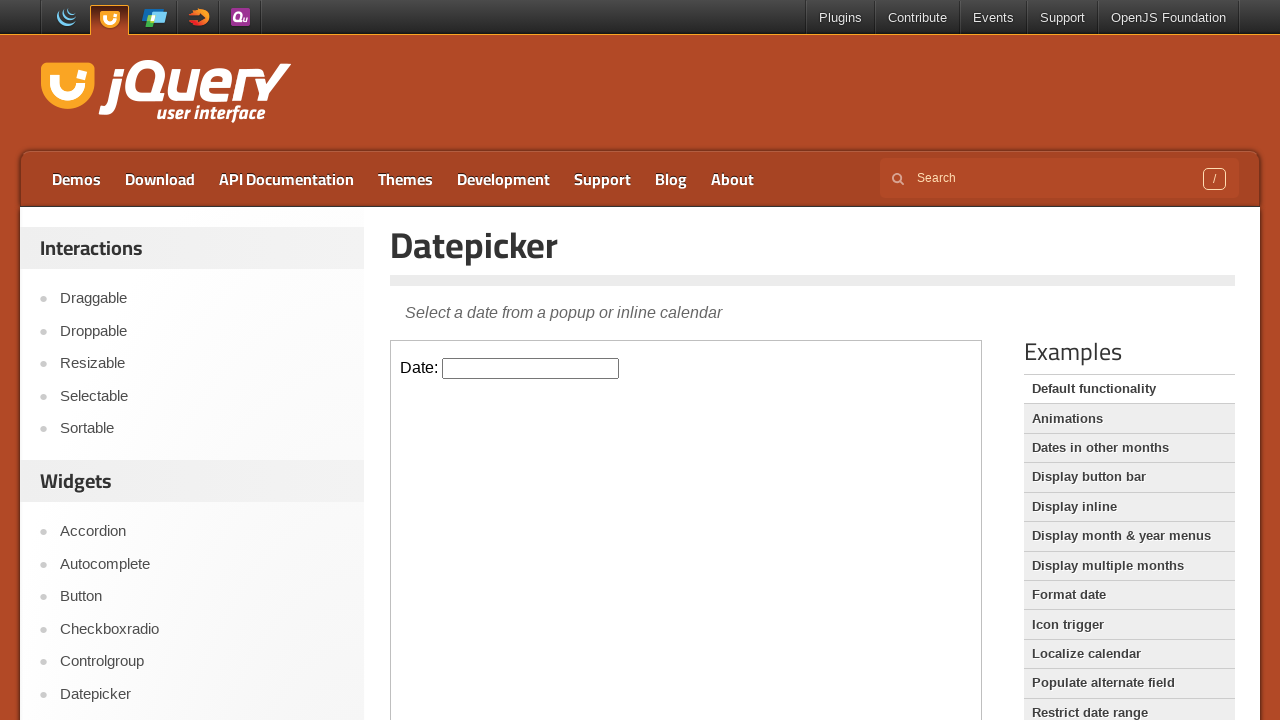

Clicked the datepicker input field to open the calendar at (531, 368) on .demo-frame >> internal:control=enter-frame >> #datepicker
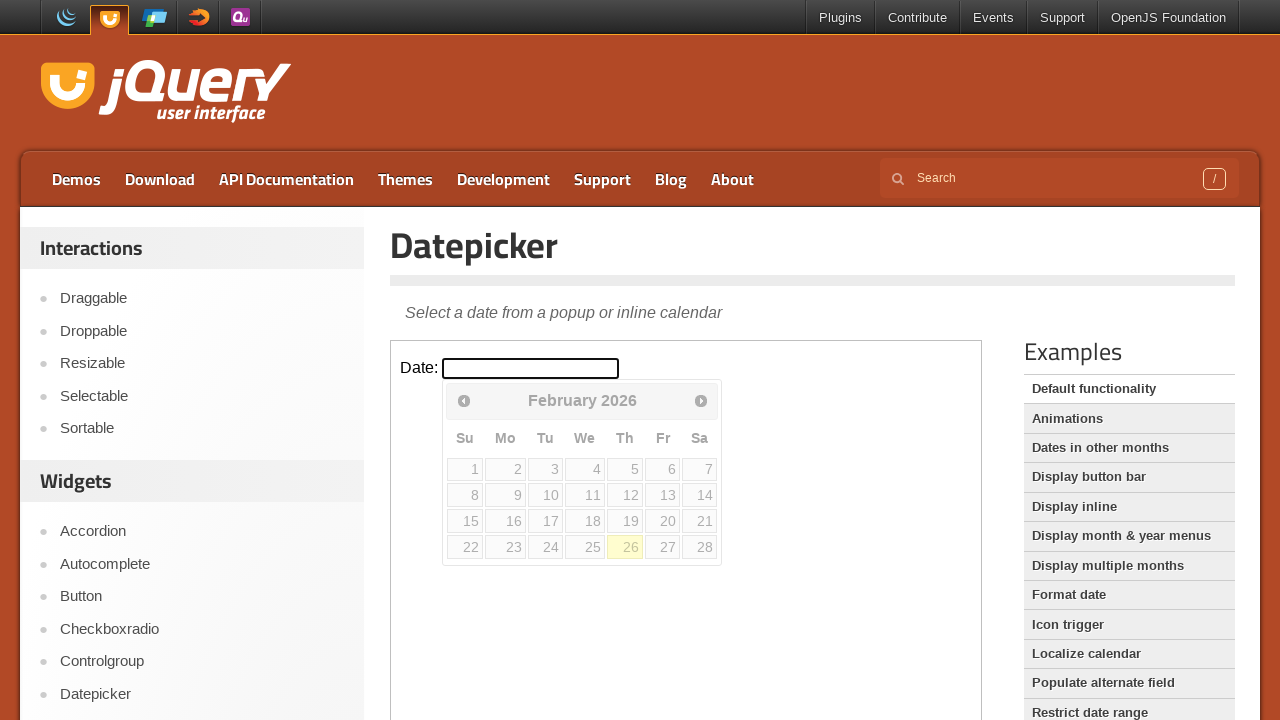

Clicked the next month button to navigate forward at (701, 400) on .demo-frame >> internal:control=enter-frame >> span.ui-icon.ui-icon-circle-trian
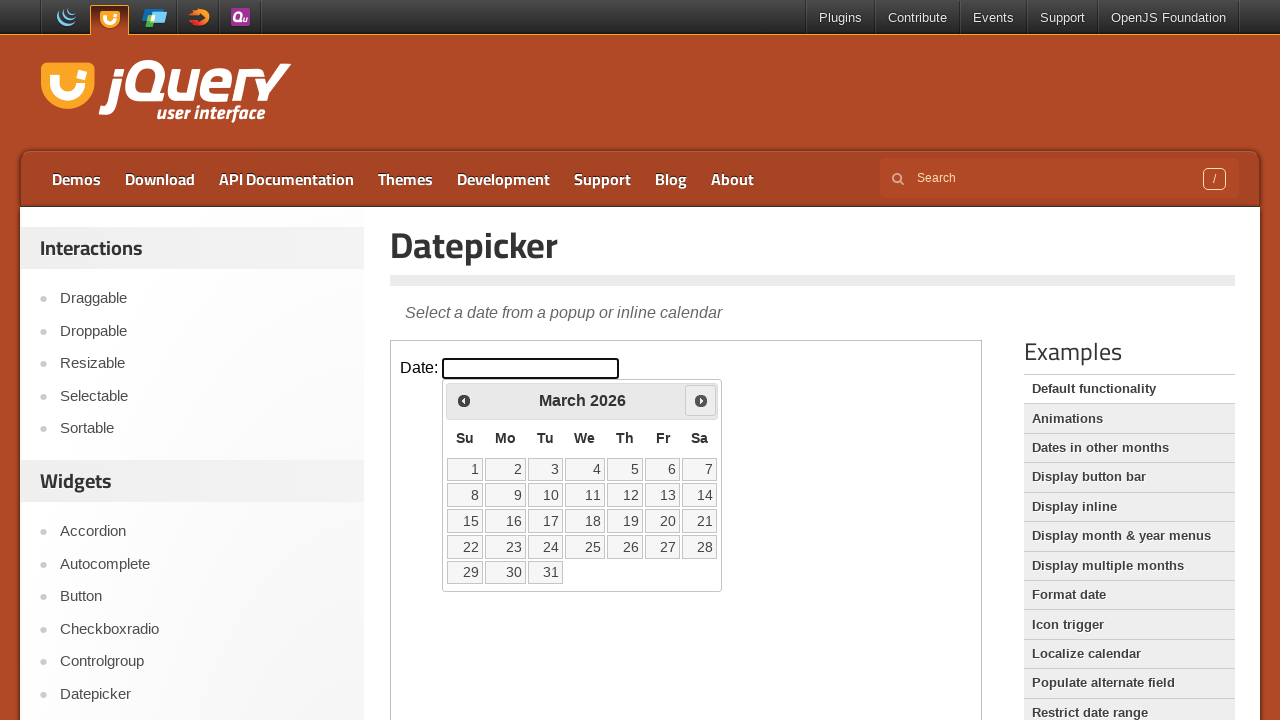

Selected date 22 from the calendar at (465, 547) on .demo-frame >> internal:control=enter-frame >> a:text('22')
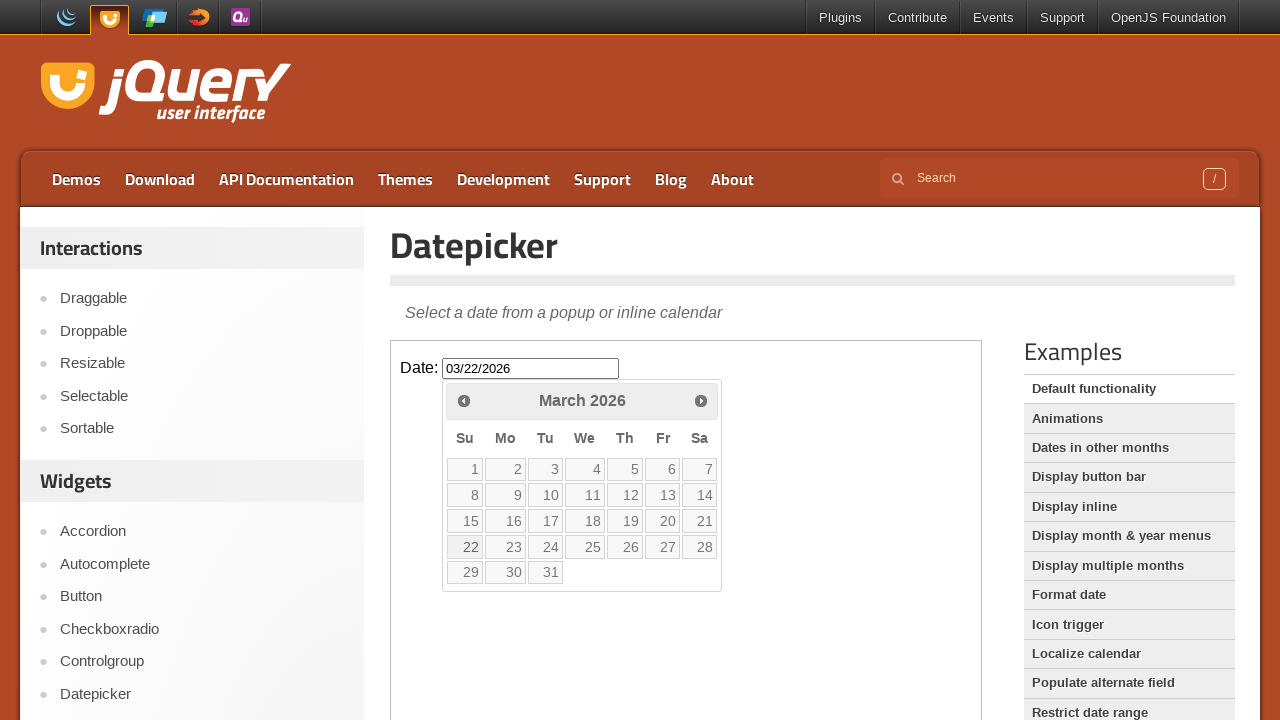

Retrieved selected date value: 03/22/2026
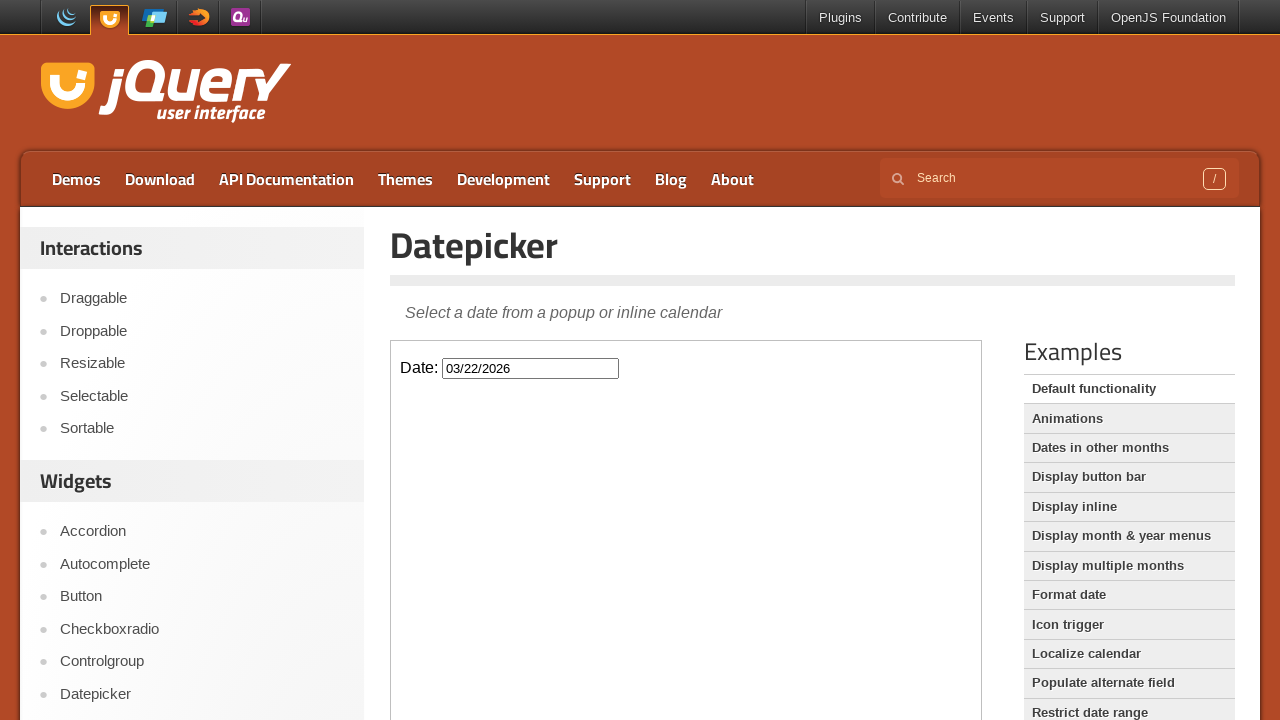

Printed selected date to console: 03/22/2026
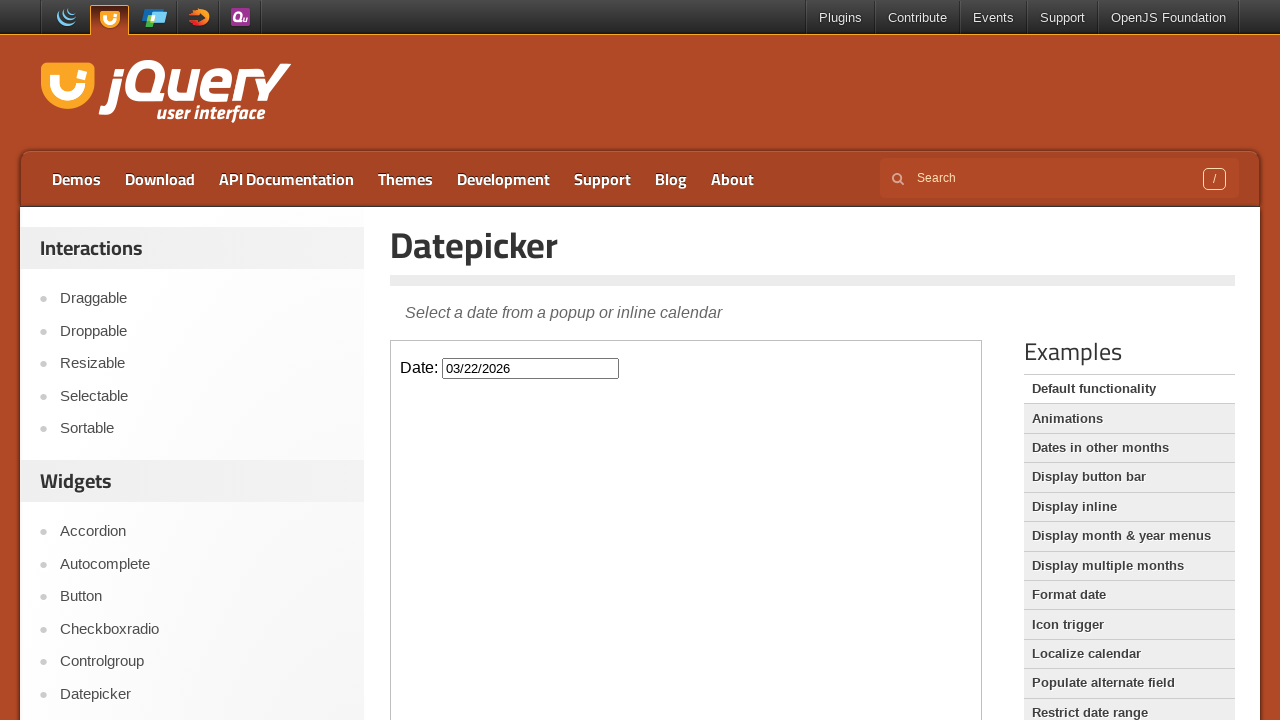

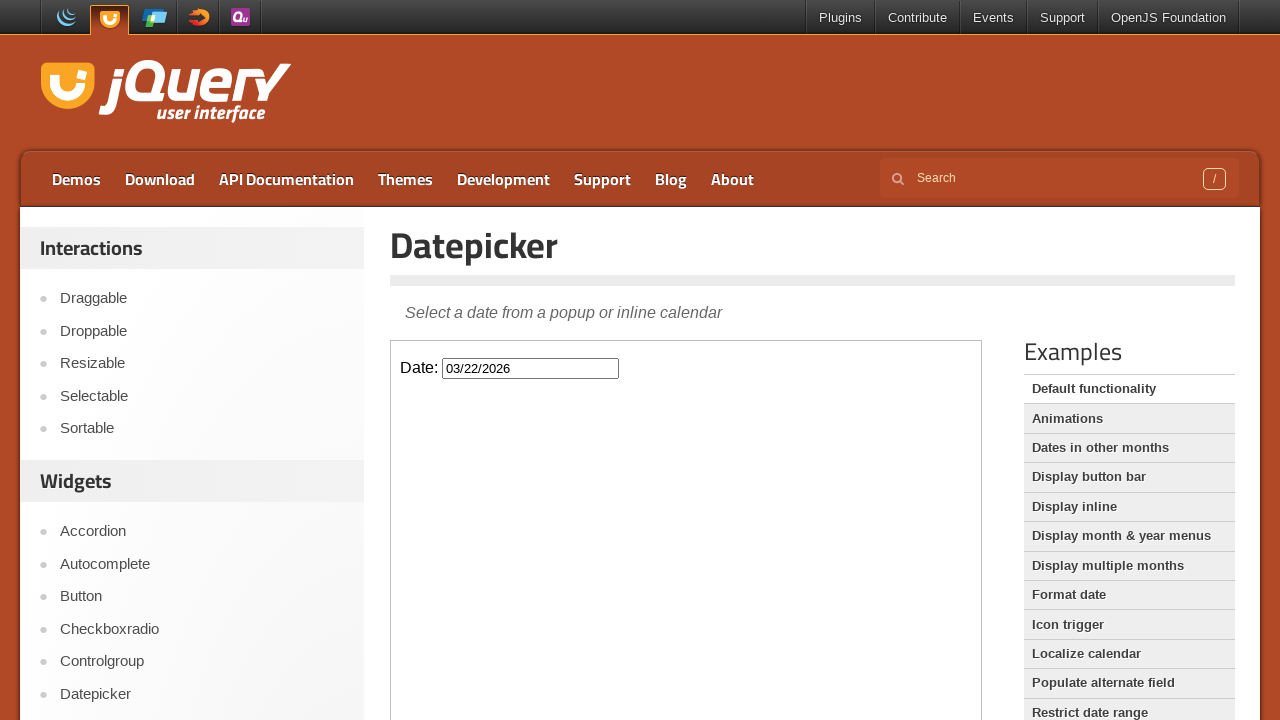